Tests the "Forgot Password?" link on the Adactin Hotel App homepage by clicking on it to navigate to the password recovery page

Starting URL: https://adactinhotelapp.com/

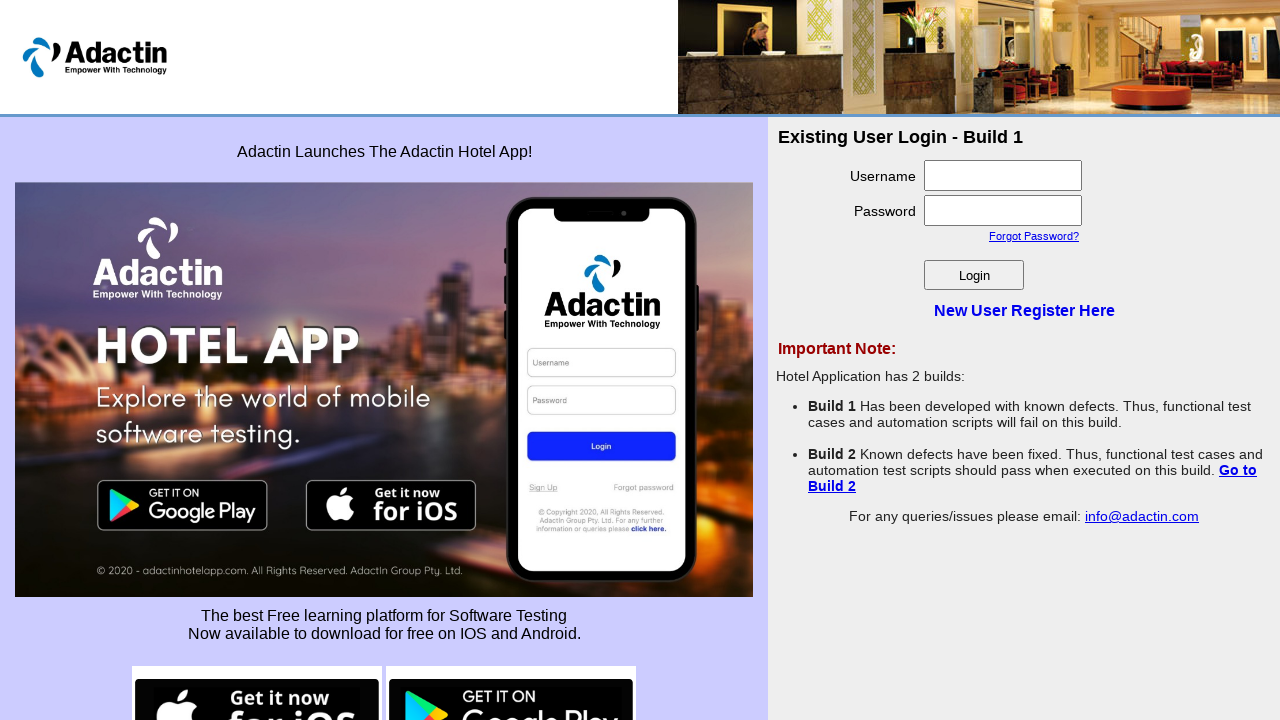

Navigated to Adactin Hotel App homepage
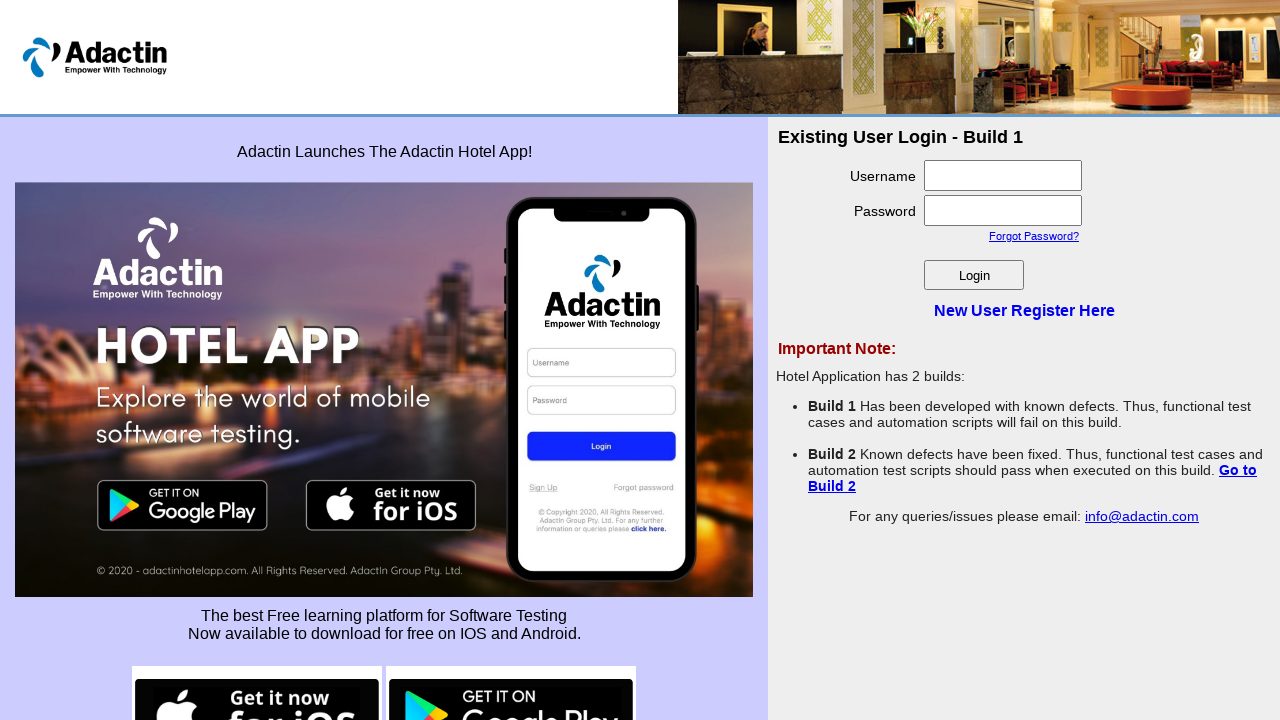

Clicked on 'Forgot Password?' link to navigate to password recovery page at (1034, 236) on text=Forgot Password?
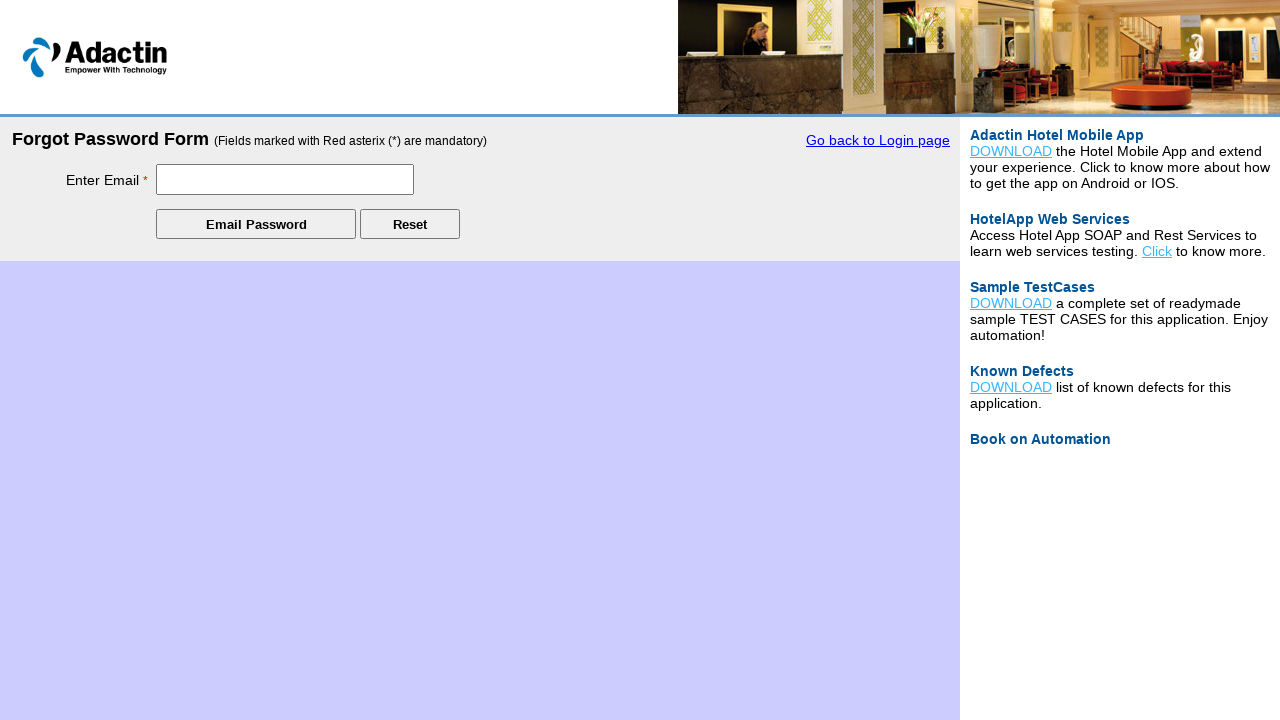

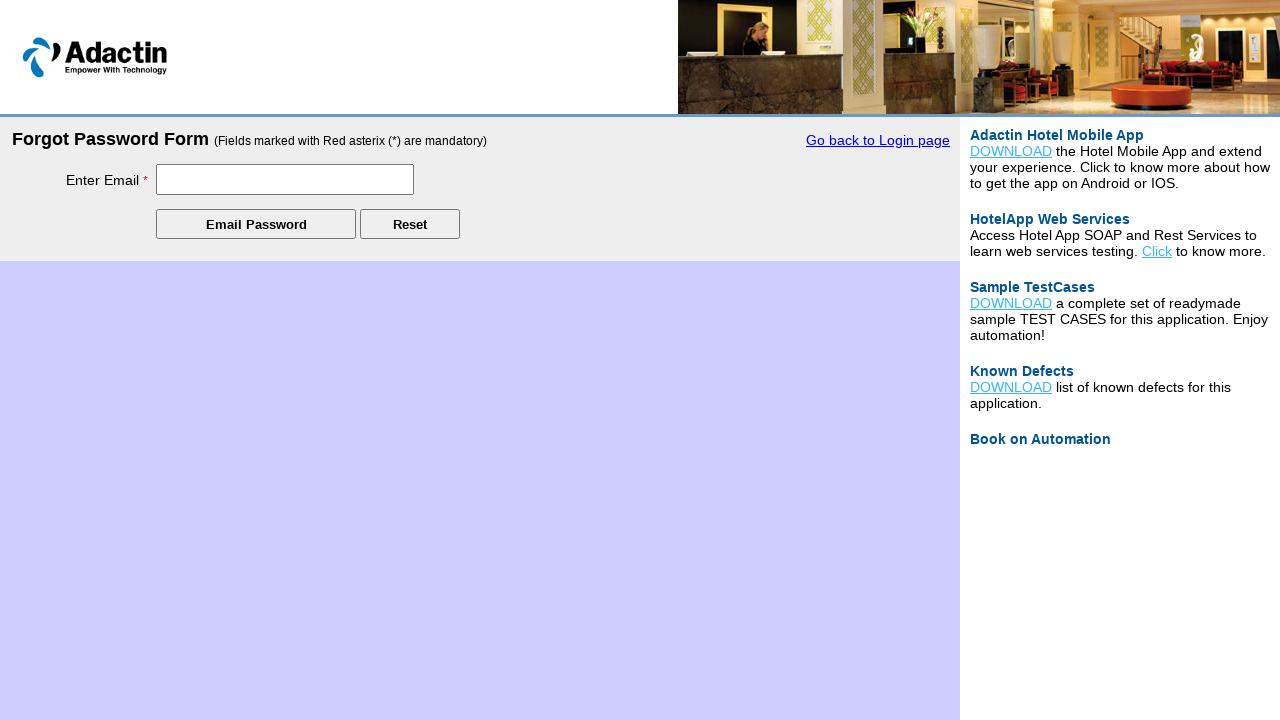